Tests client-side data calculation by clicking a button and waiting for the result using FluentWait

Starting URL: http://uitestingplayground.com/clientdelay

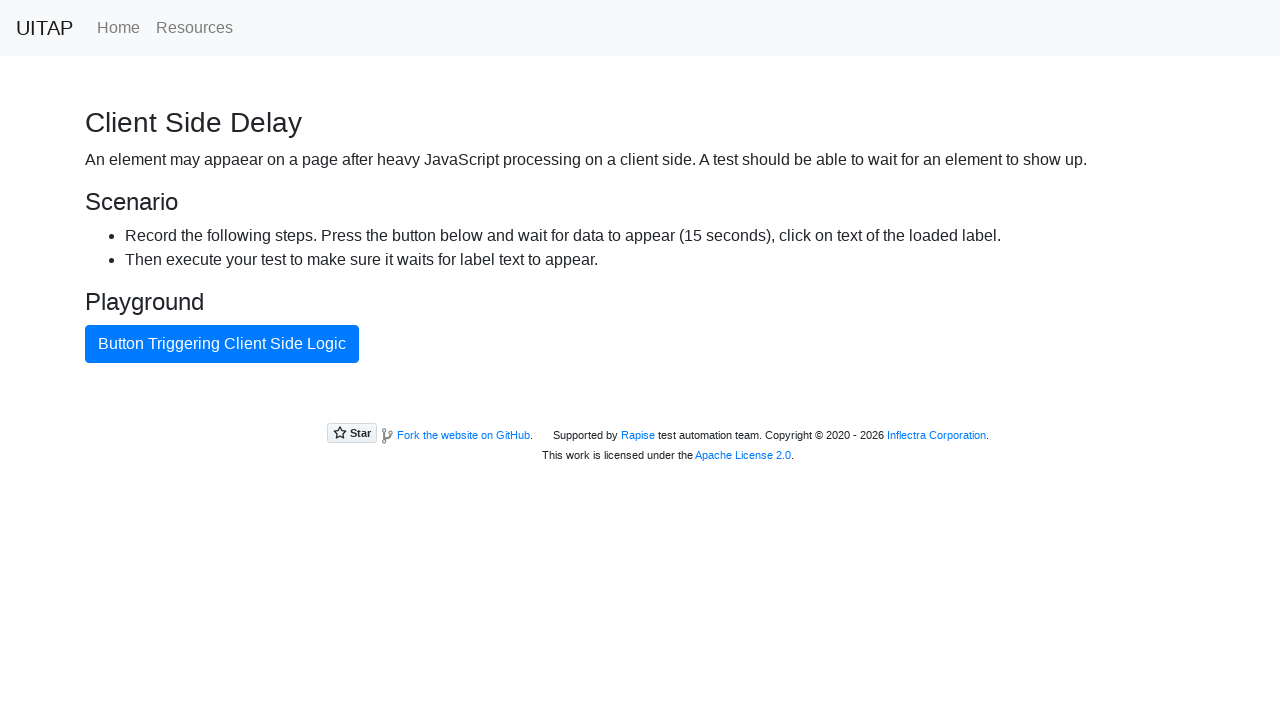

Clicked the ajax button to trigger client-side data calculation at (222, 344) on #ajaxButton
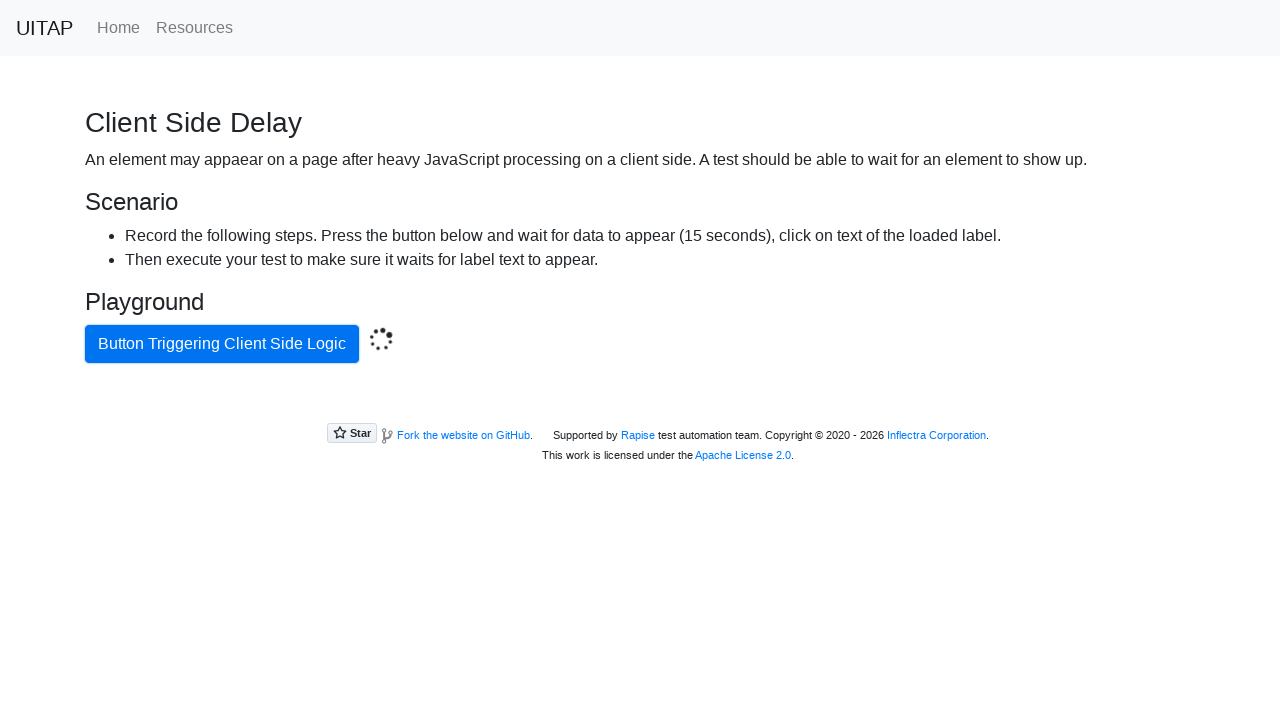

Data calculation completed and confirmation message appeared after waiting up to 15 seconds
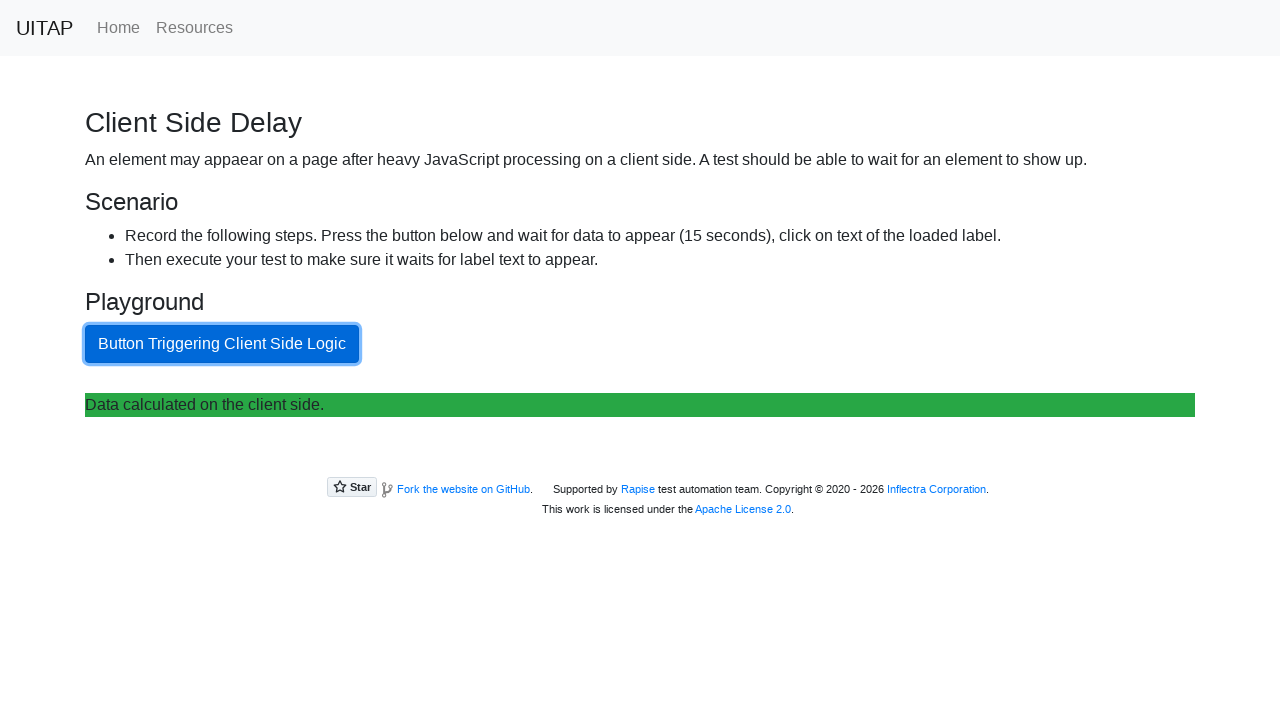

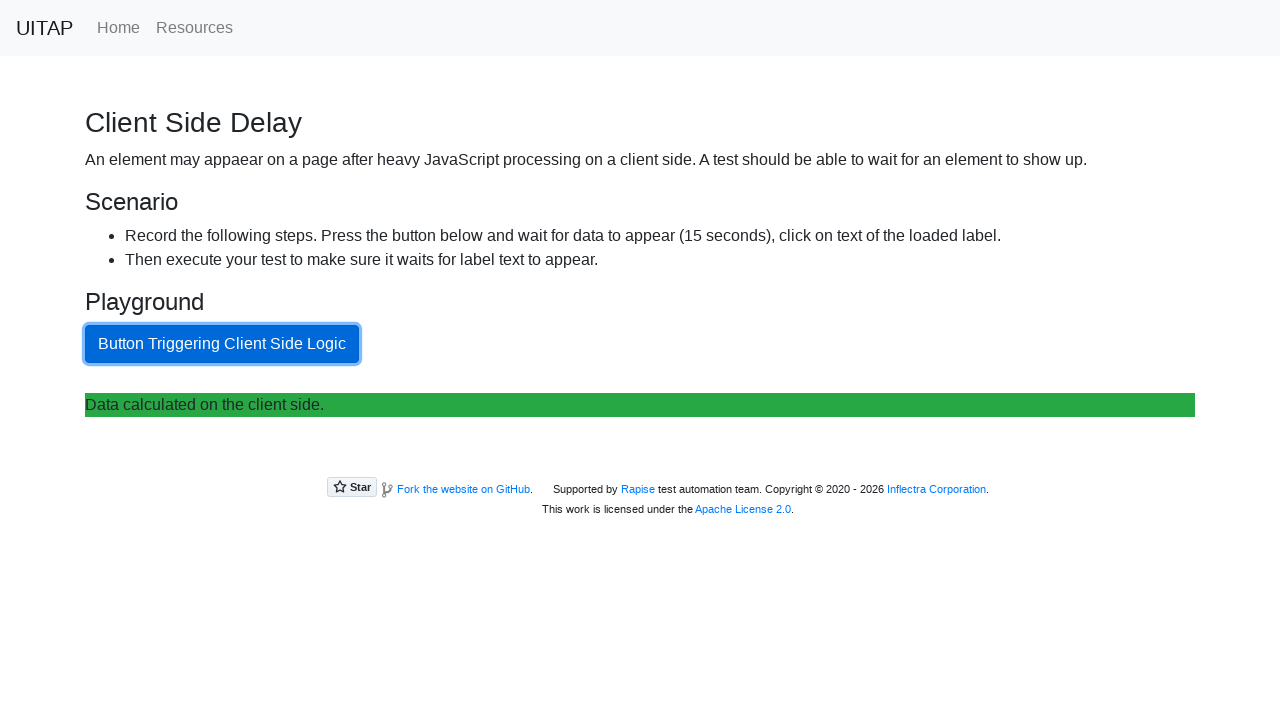